Searches for VIVAX fund in the securities search, selects the first result, and verifies that similar funds carousel items are visible

Starting URL: https://radientanalytics.com

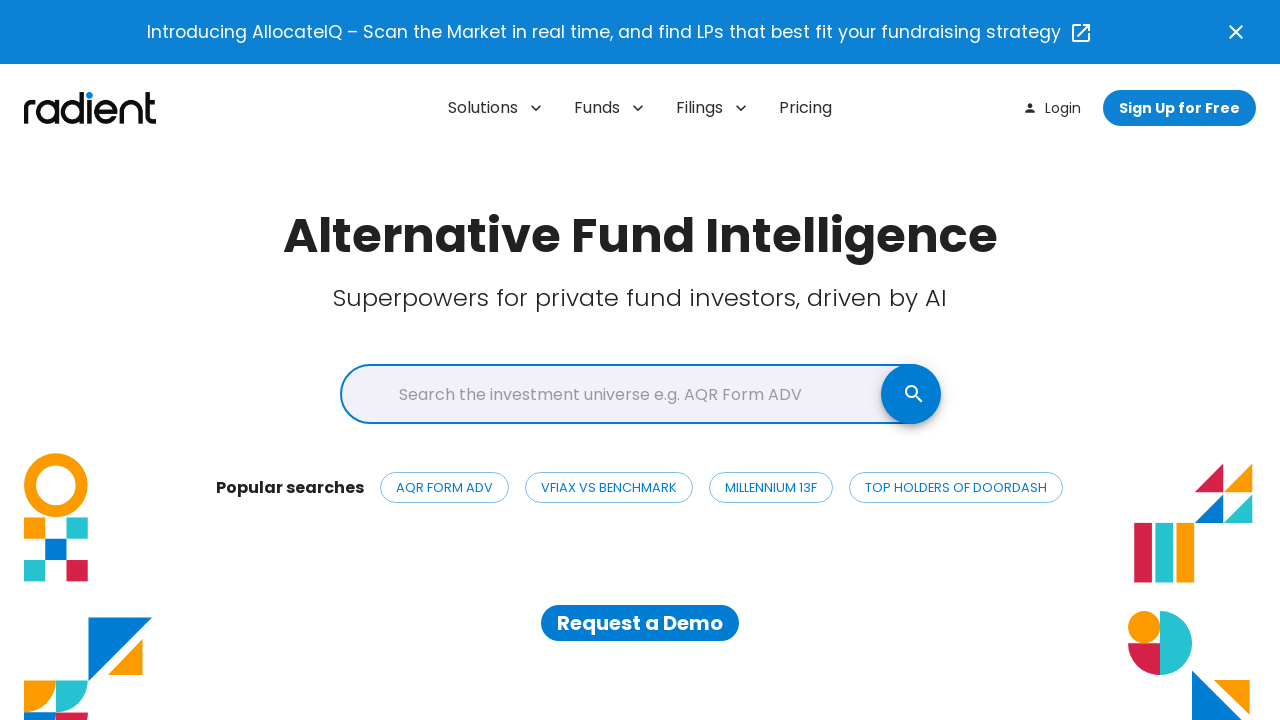

Filled securities search field with 'VIVAX' on [id="securities-search"]
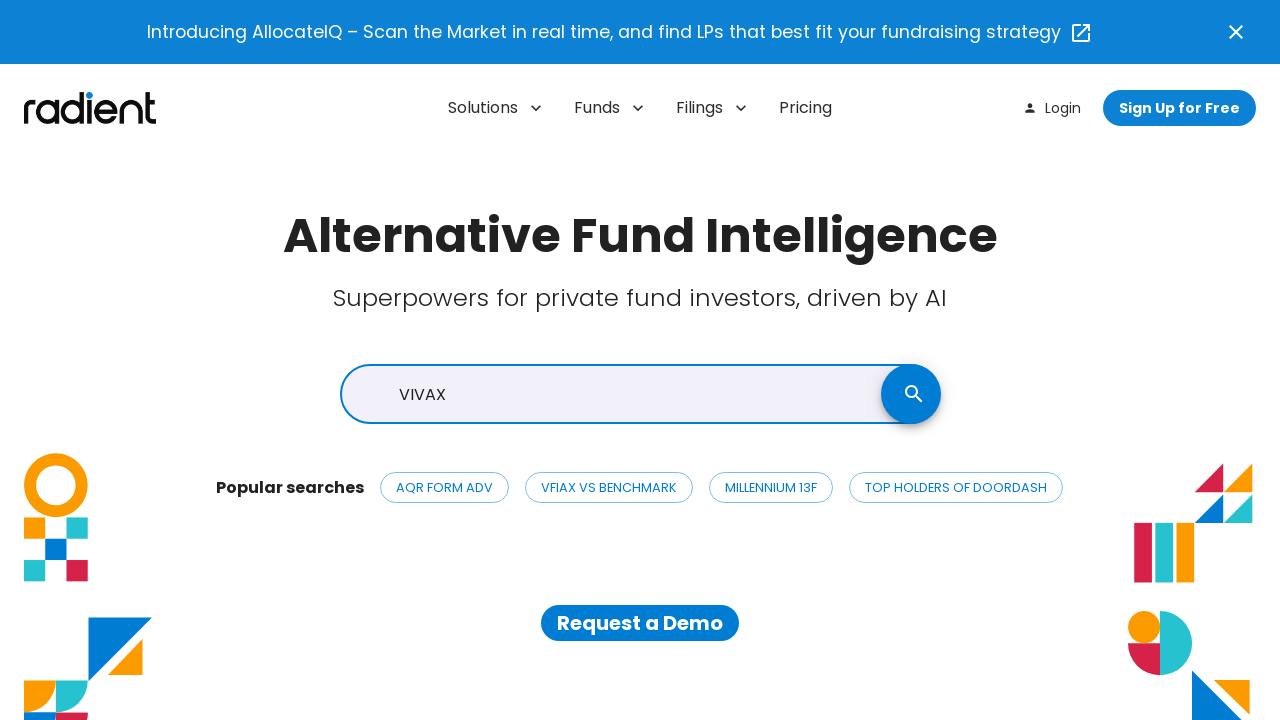

Clicked on securities search field to trigger dropdown at (611, 394) on [id="securities-search"]
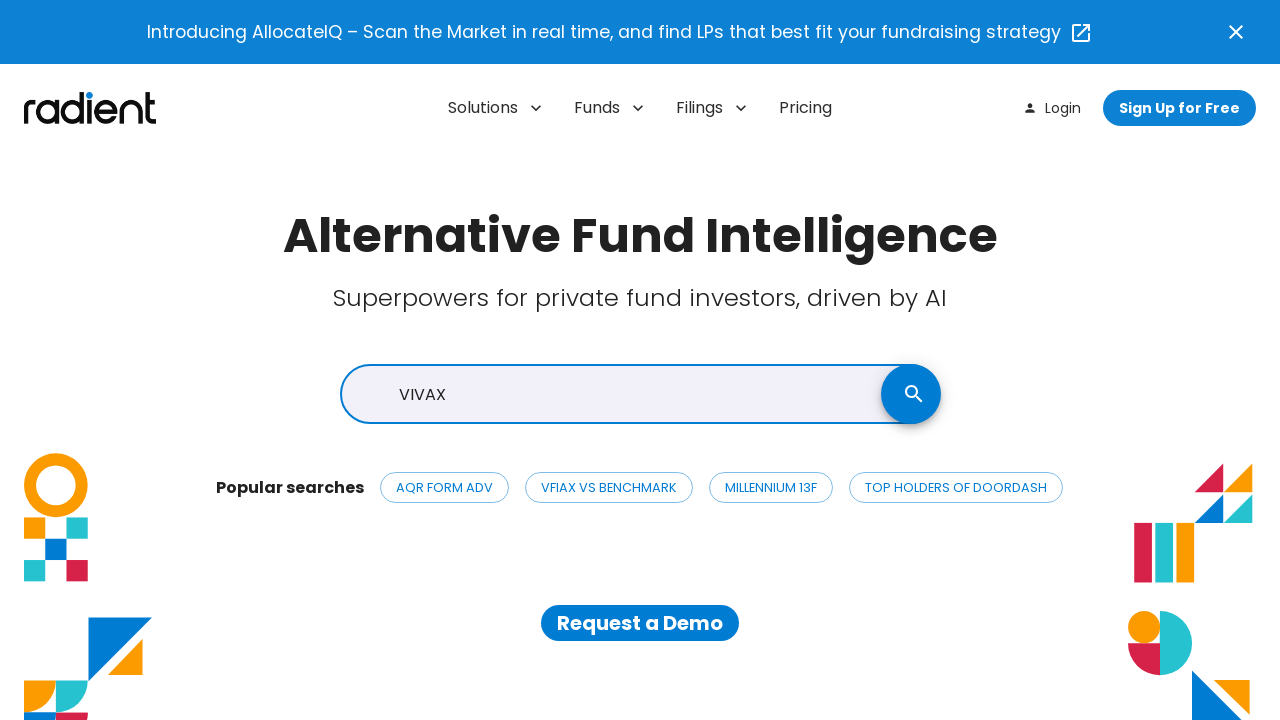

Focused on securities search field on [id="securities-search"]
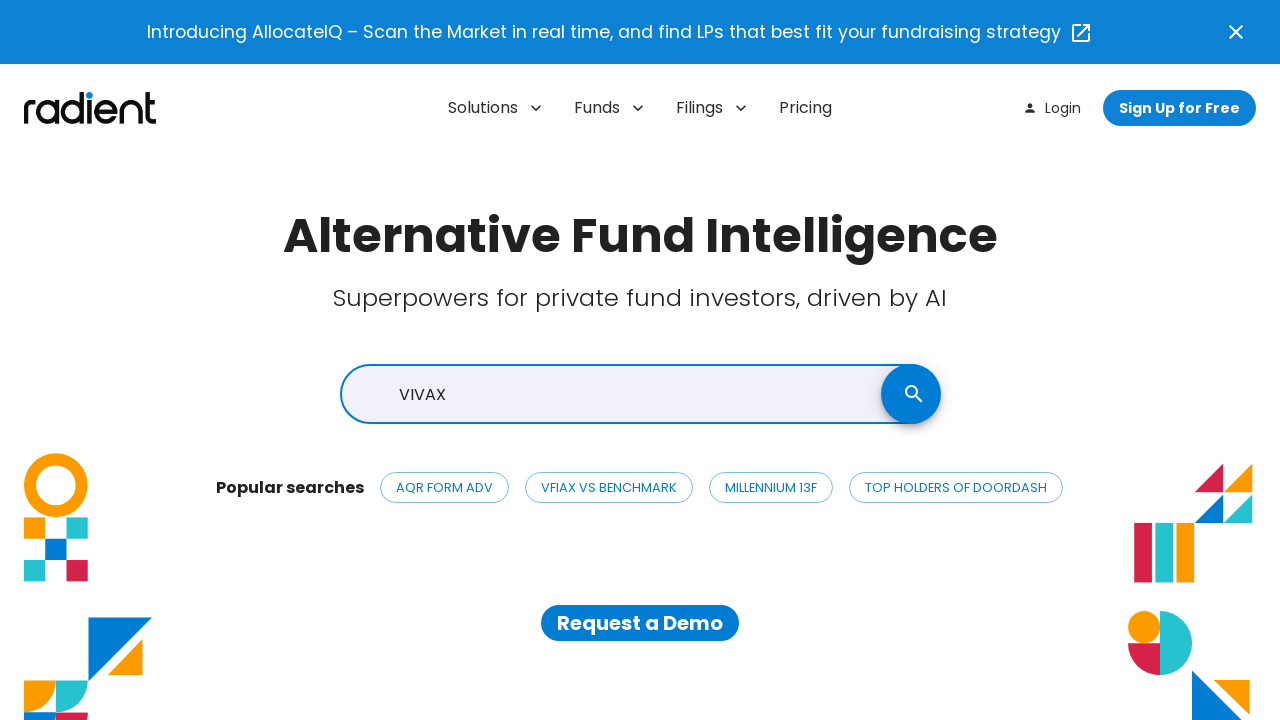

Selected the first search result (VIVAX fund) at (640, 462) on [id="securities-search-option-0"]
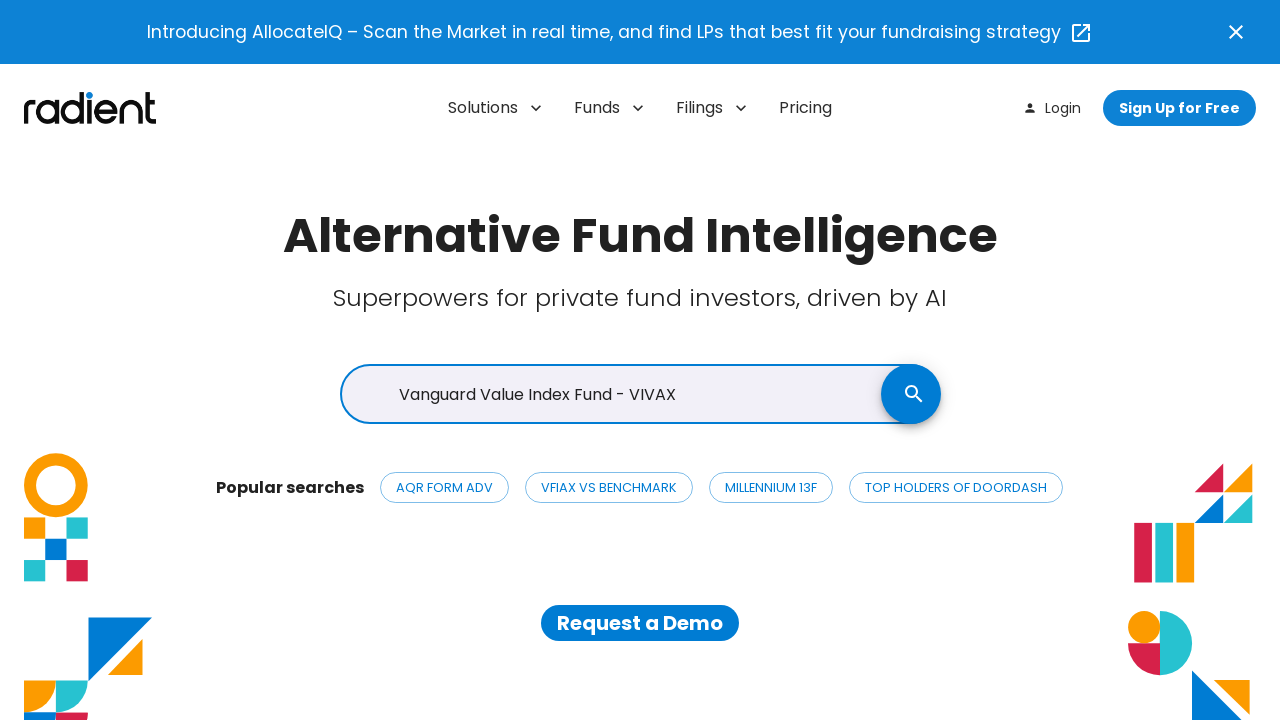

Navigated to VIVAX fund analysis page
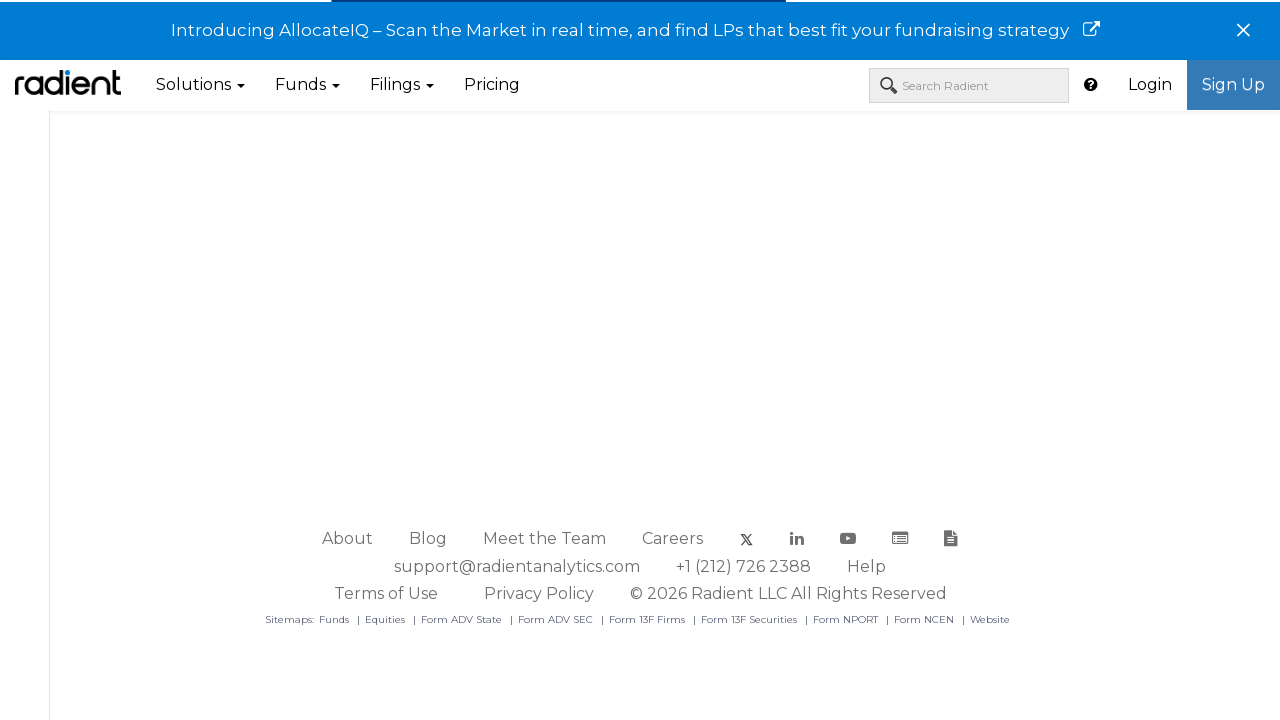

Page fully loaded
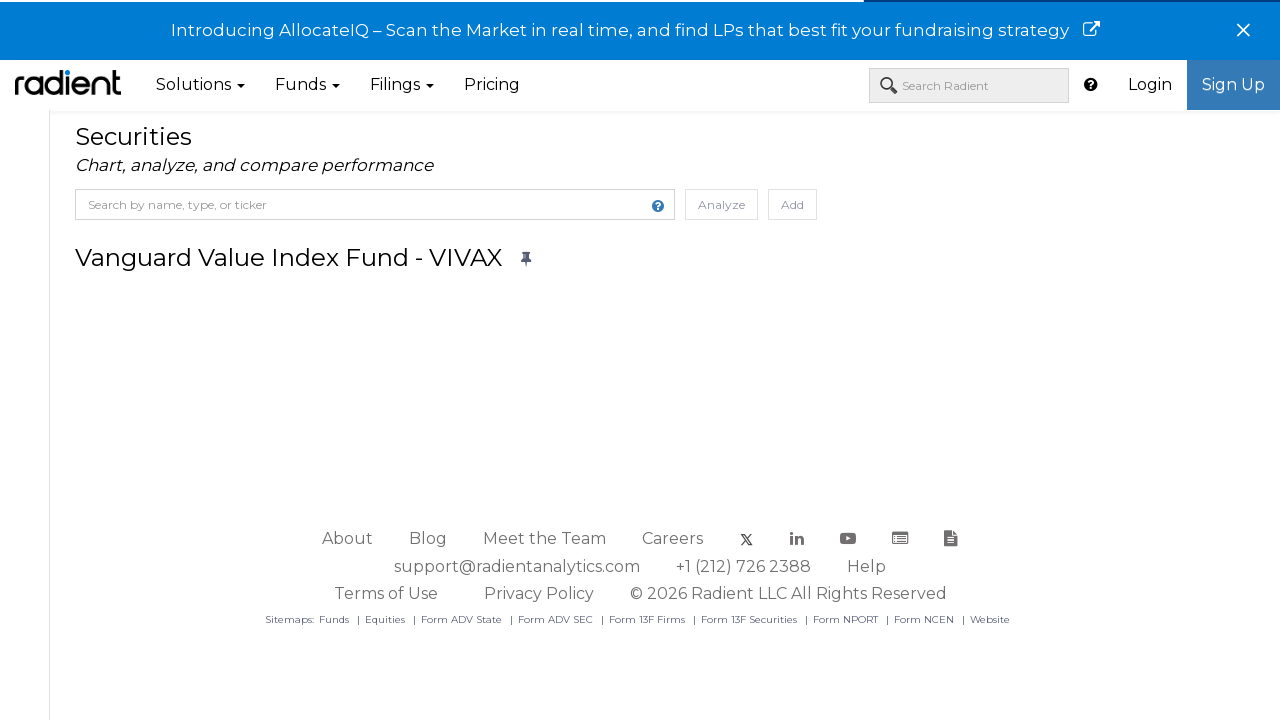

Similar funds carousel item 6 is visible
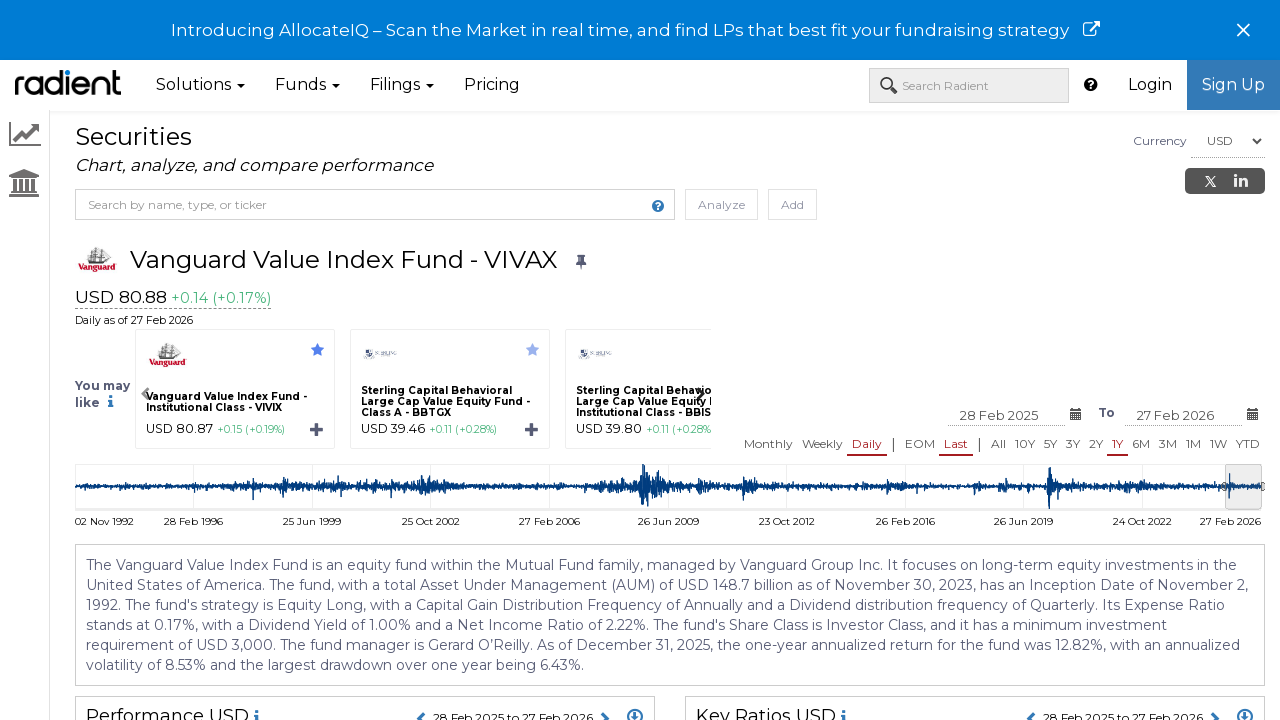

Similar funds carousel item 7 is visible
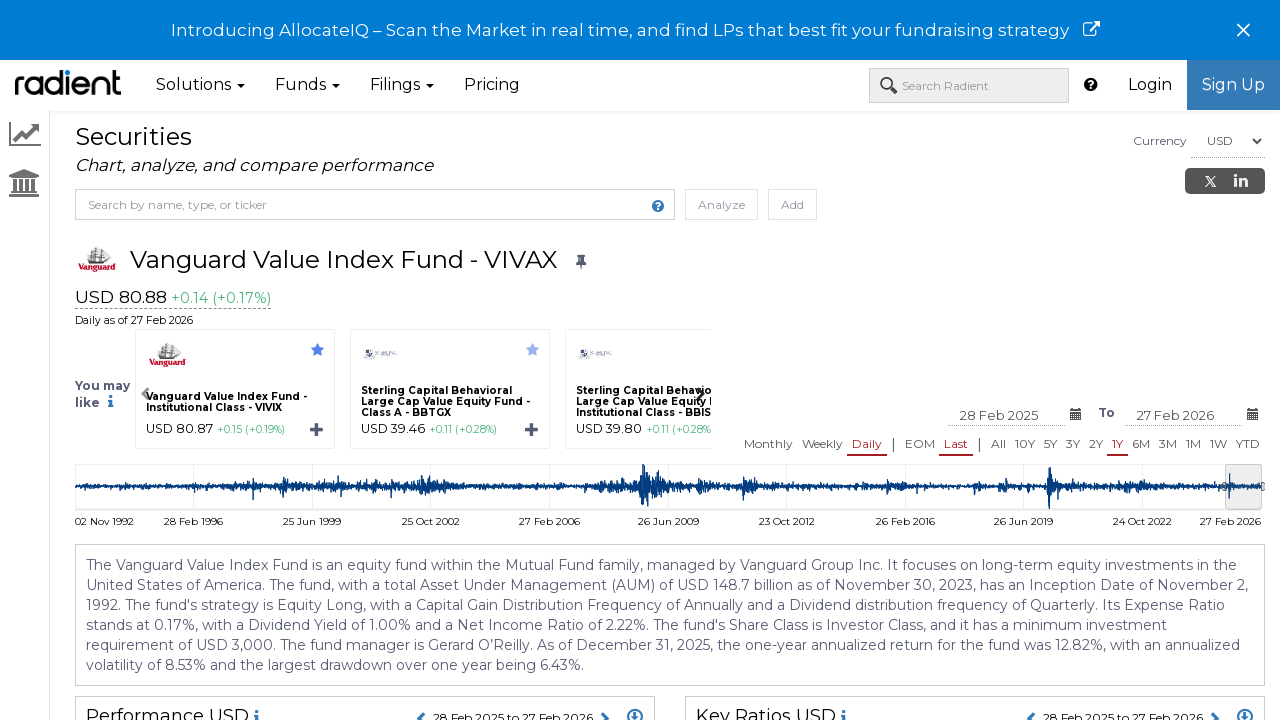

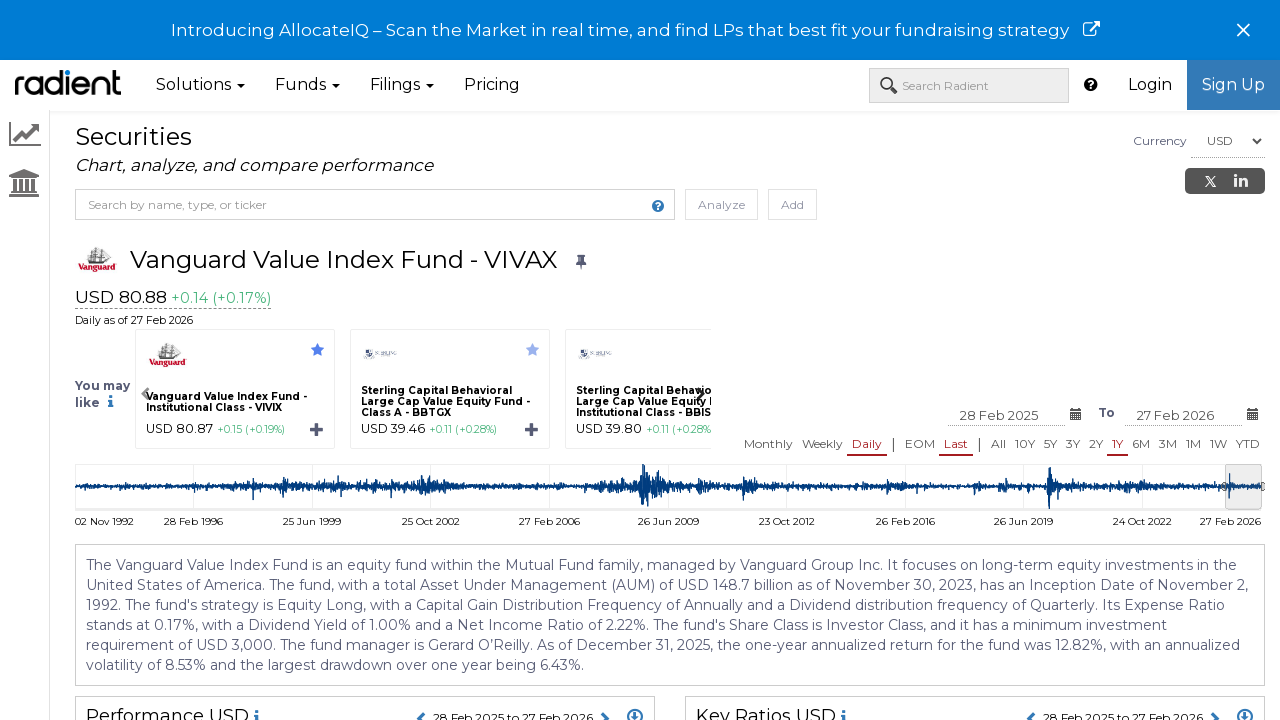